Tests slider interaction by clicking on the slider and moving it to a specific position using mouse actions

Starting URL: https://demoqa.com/slider/

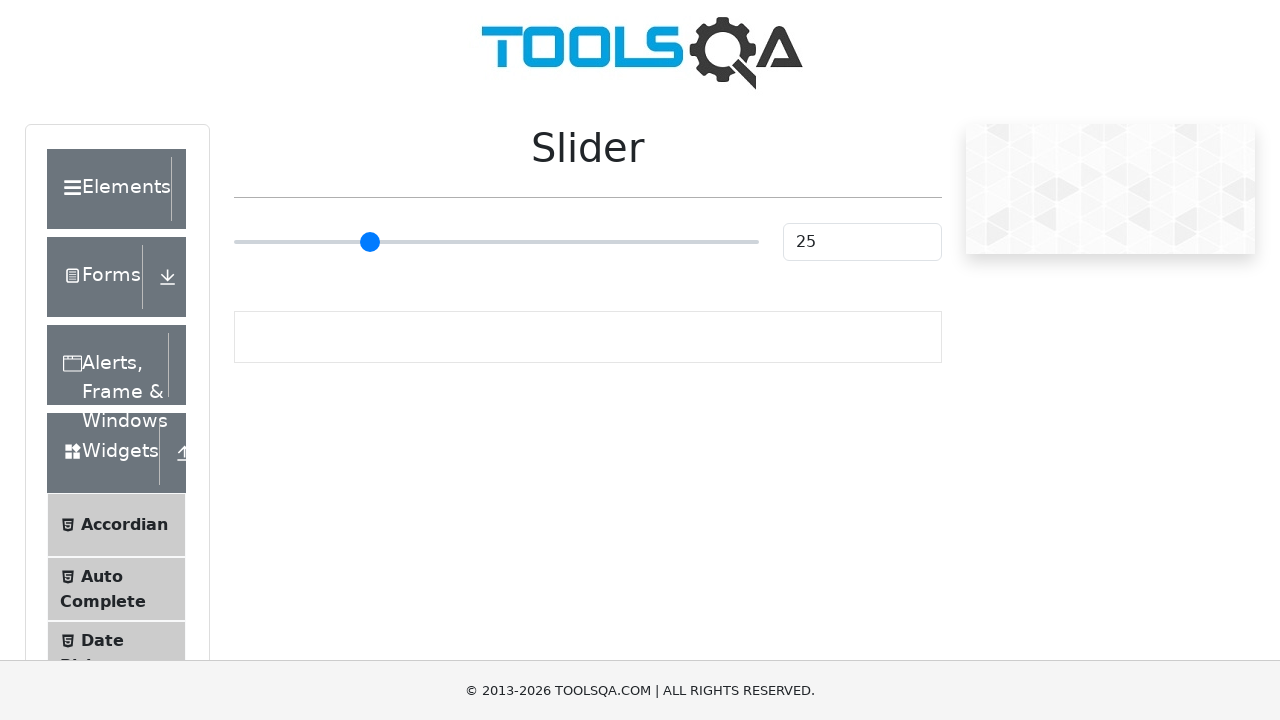

Located slider container element
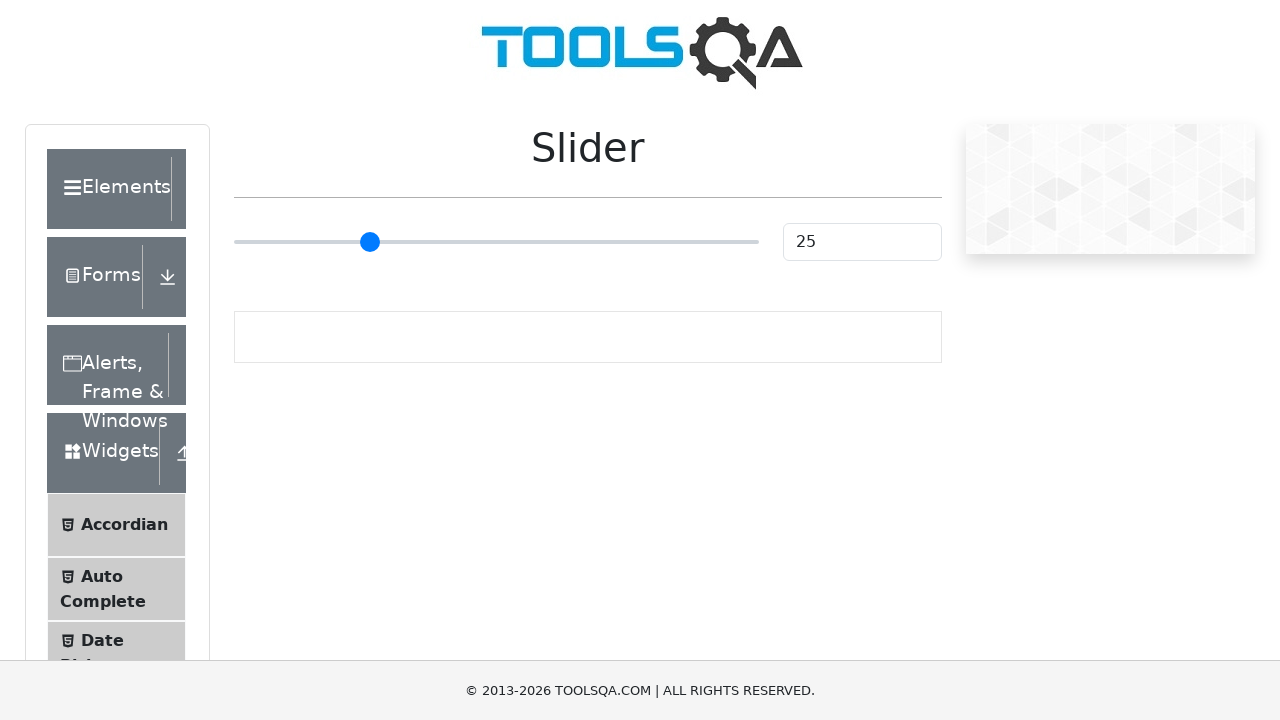

Clicked on the slider at (588, 242) on #sliderContainer
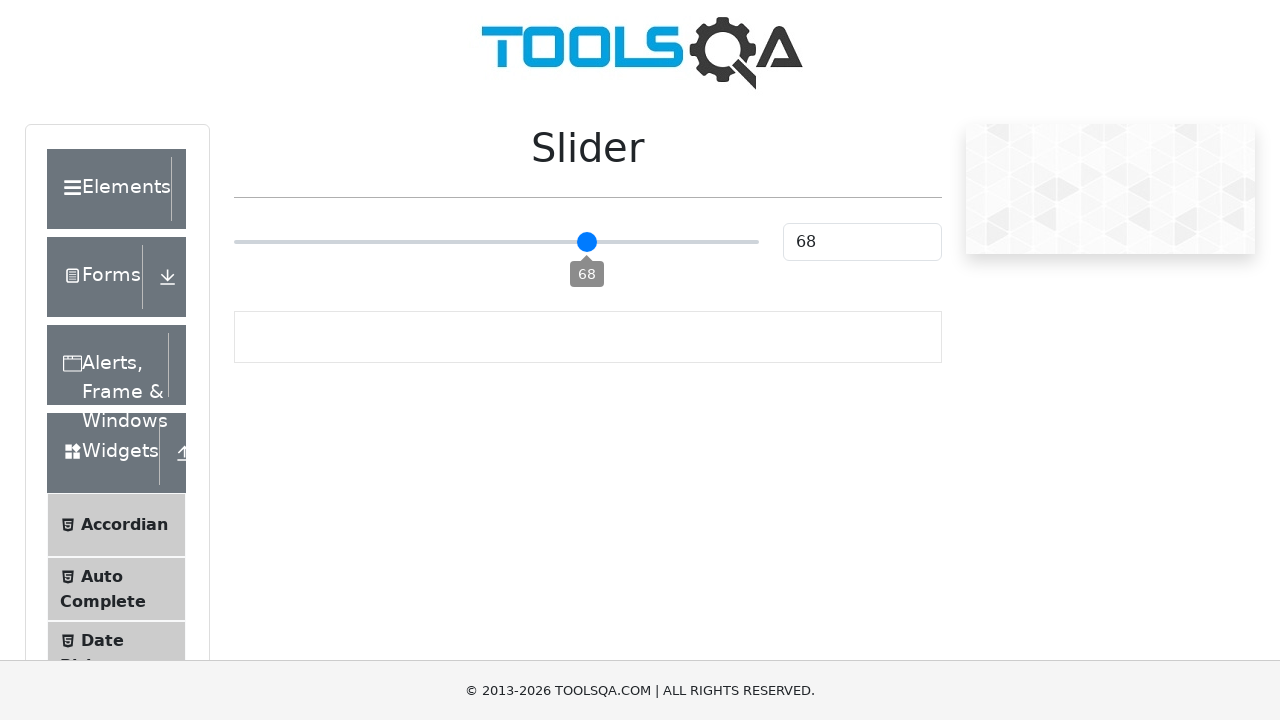

Retrieved slider bounding box for position calculation
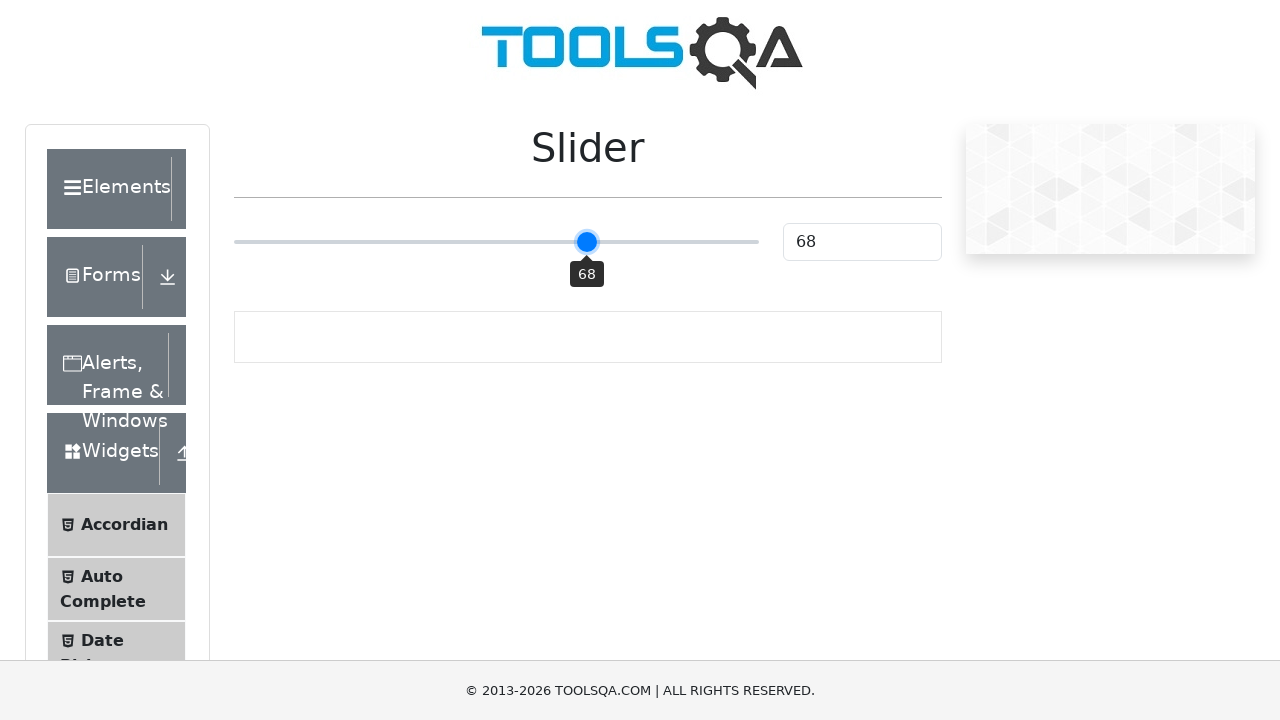

Moved mouse to starting position on slider at (272, 242)
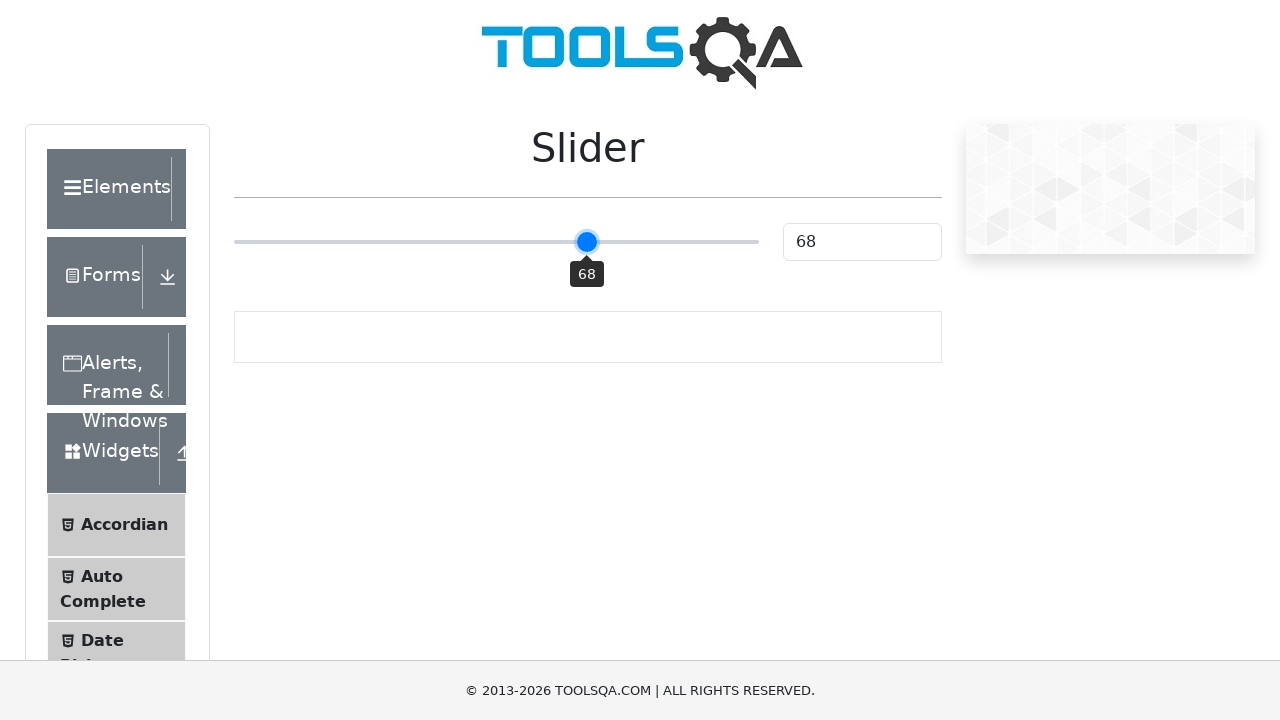

Pressed mouse button down to start dragging at (272, 242)
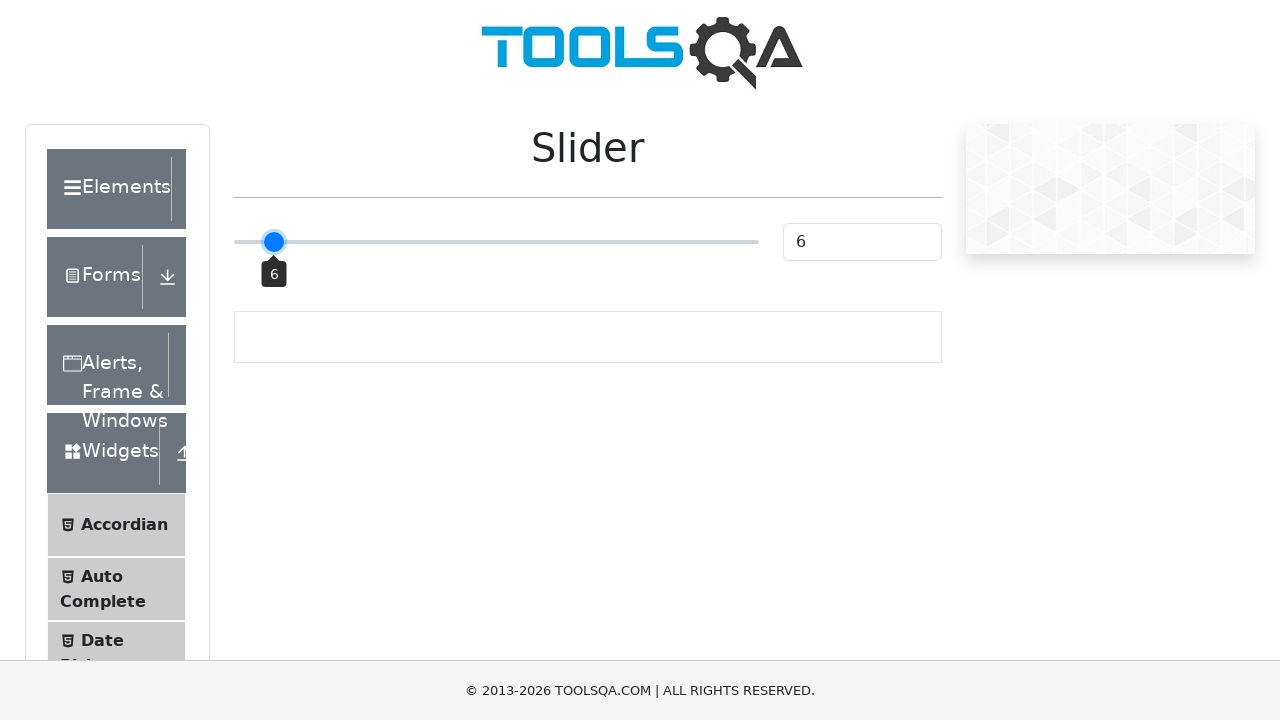

Dragged slider to the right by 50 pixels at (322, 242)
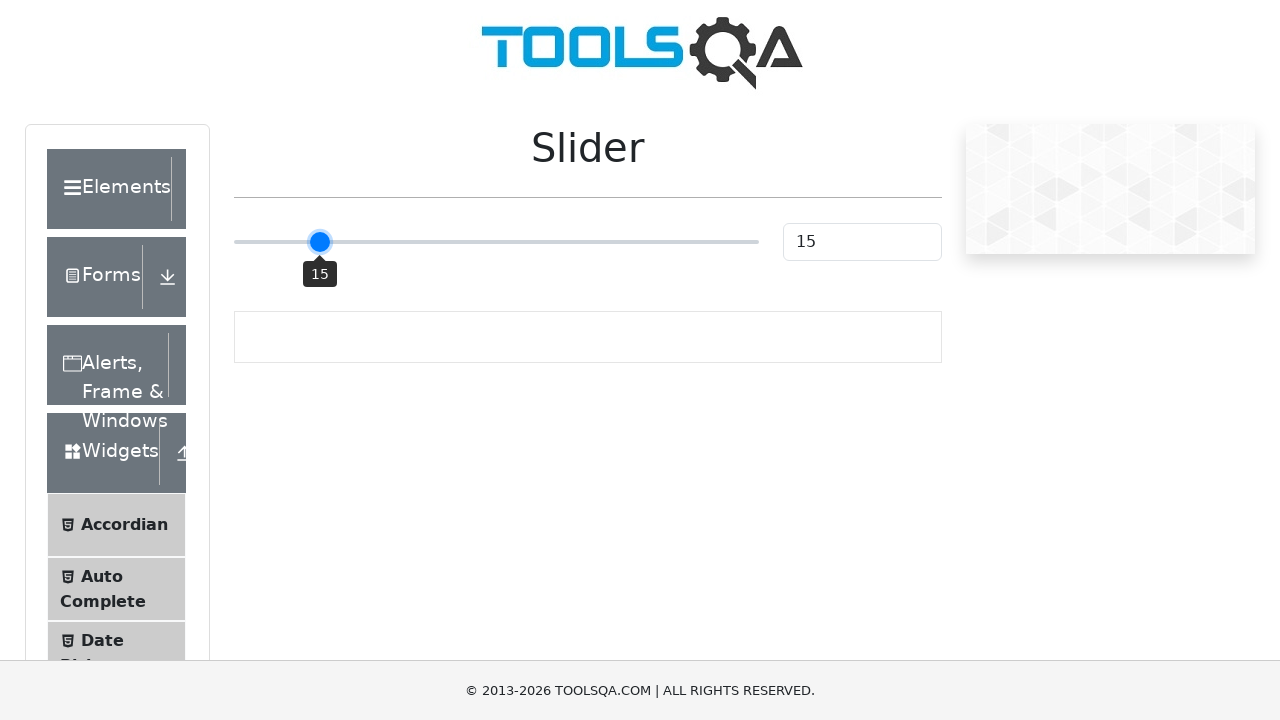

Released mouse button to complete slider drag at (322, 242)
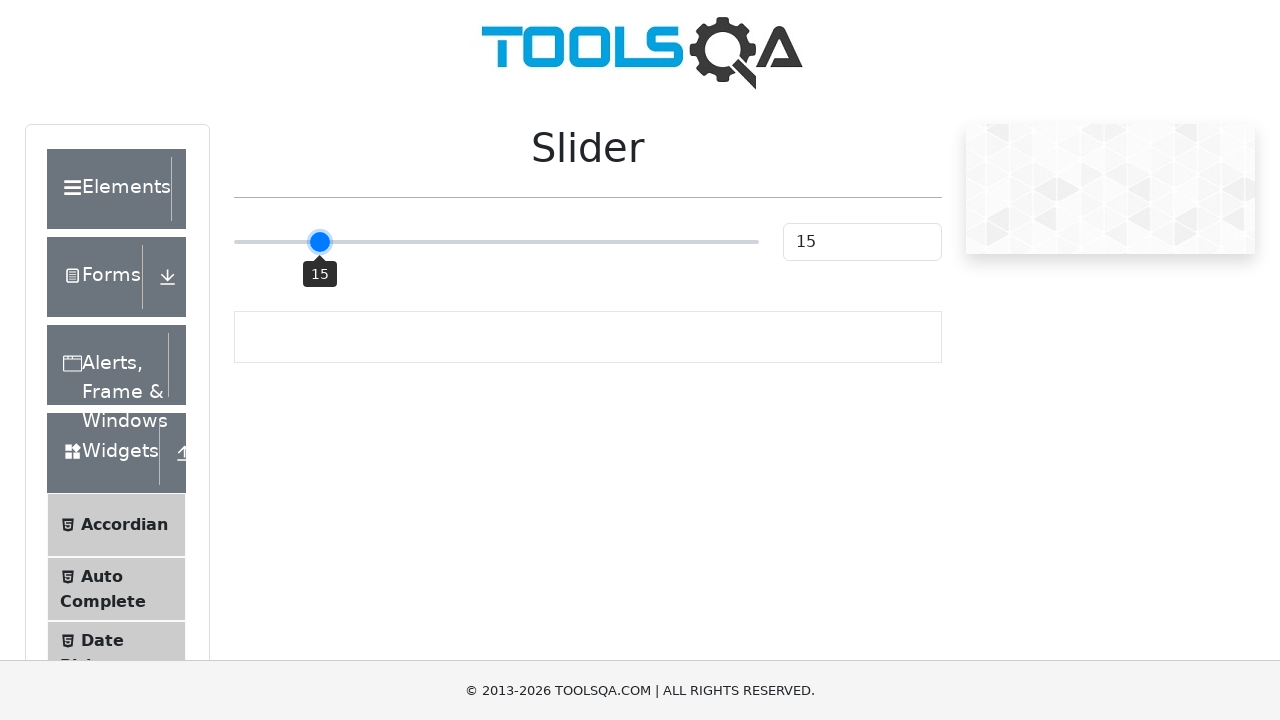

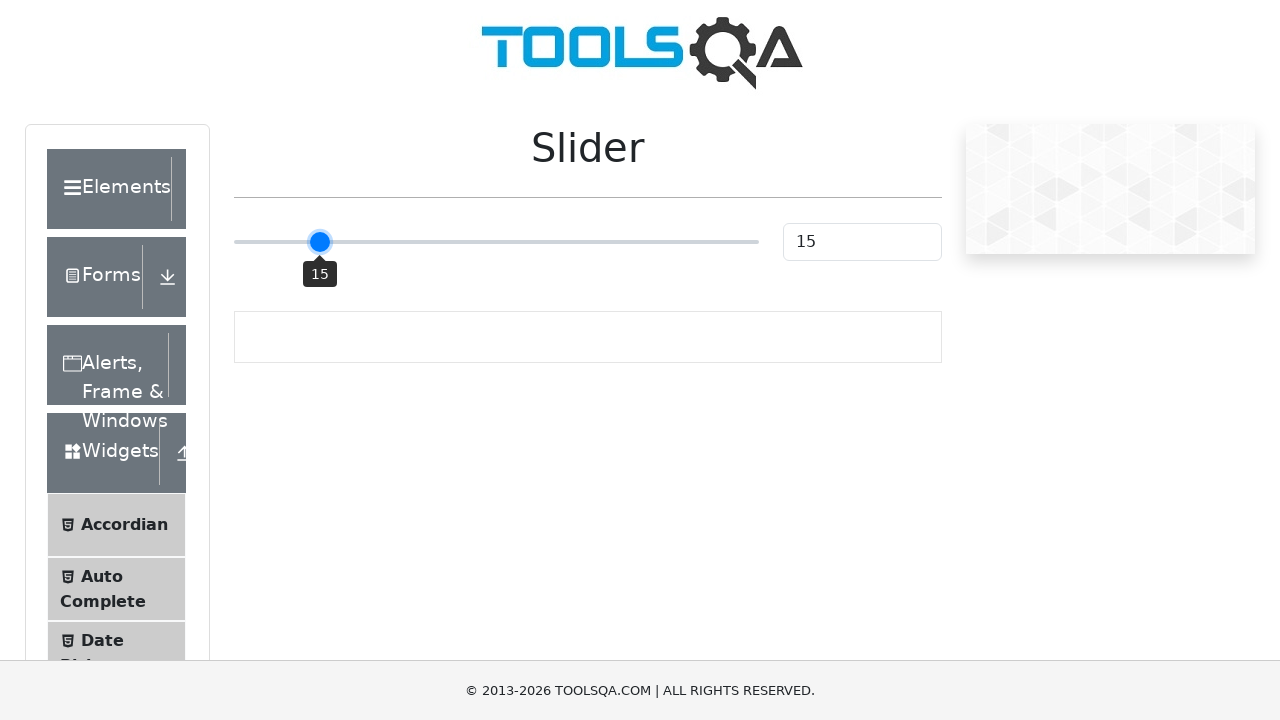